Tests dynamic content loading by clicking a start button and waiting for hidden content to become visible

Starting URL: https://the-internet.herokuapp.com/dynamic_loading/1

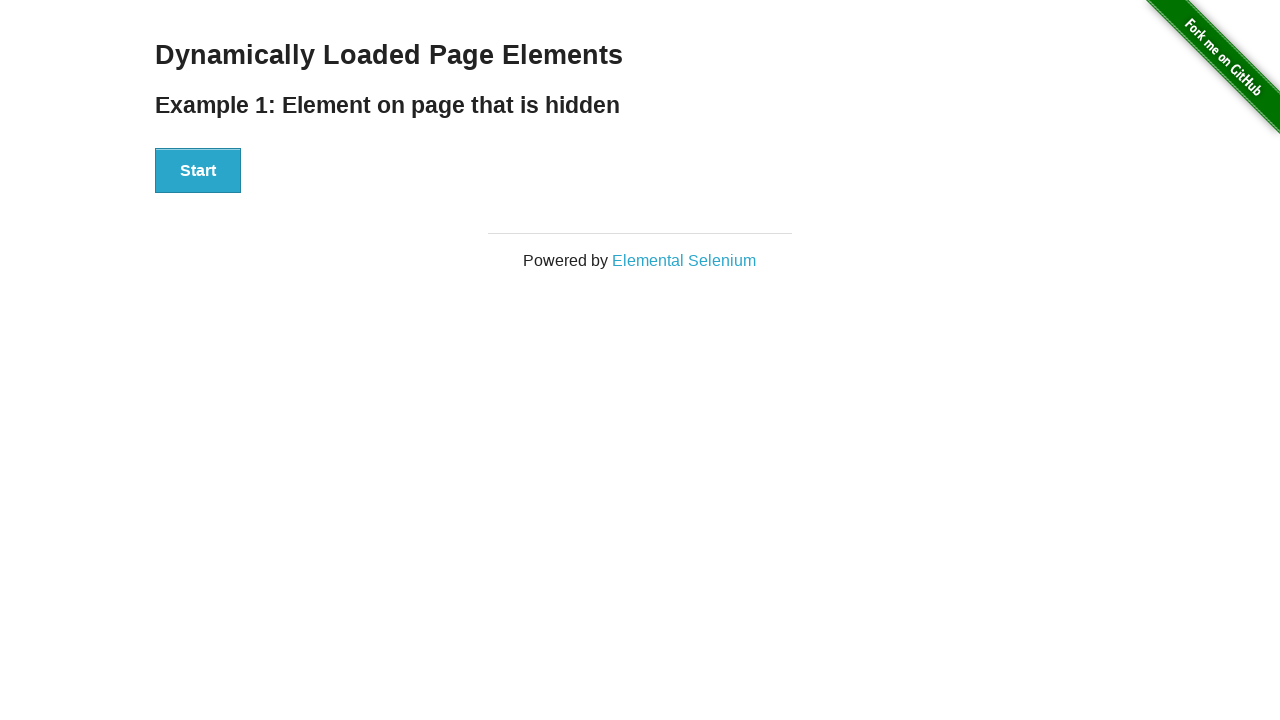

Clicked start button to trigger dynamic content loading at (198, 171) on div#start button
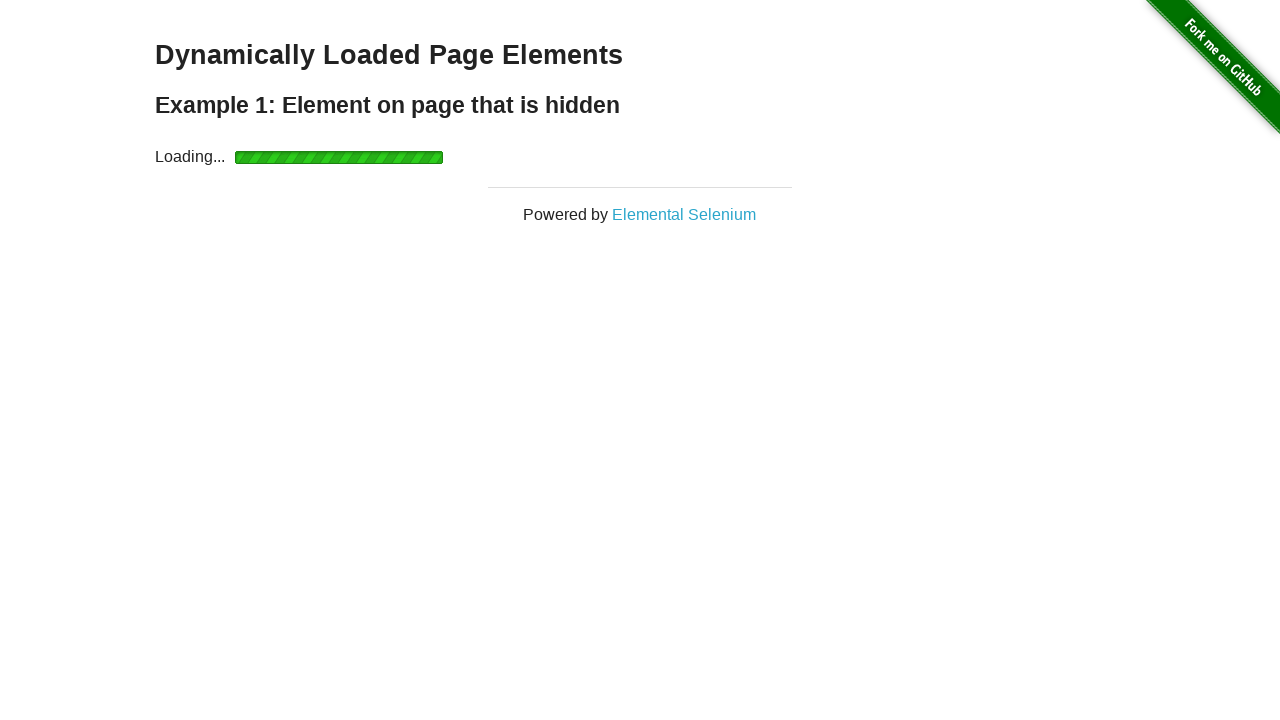

Waited for dynamically loaded content (h4 heading) to become visible
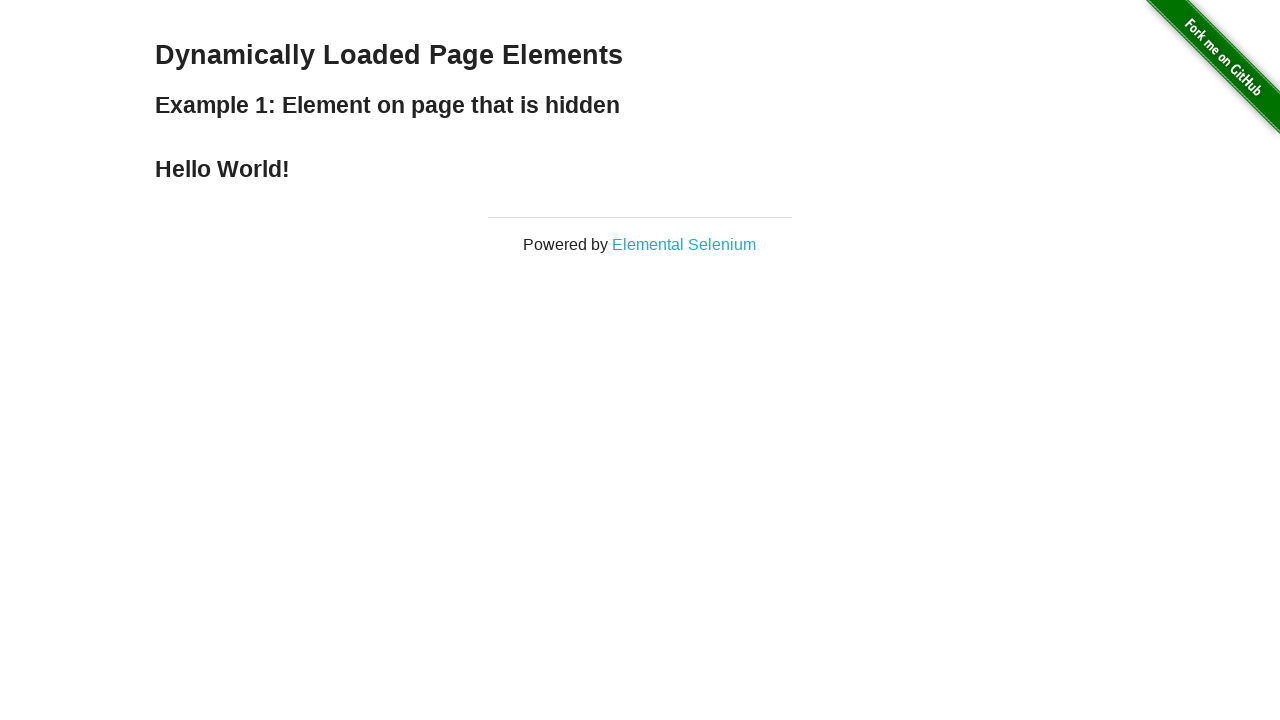

Retrieved loaded text content: 'Hello World!'
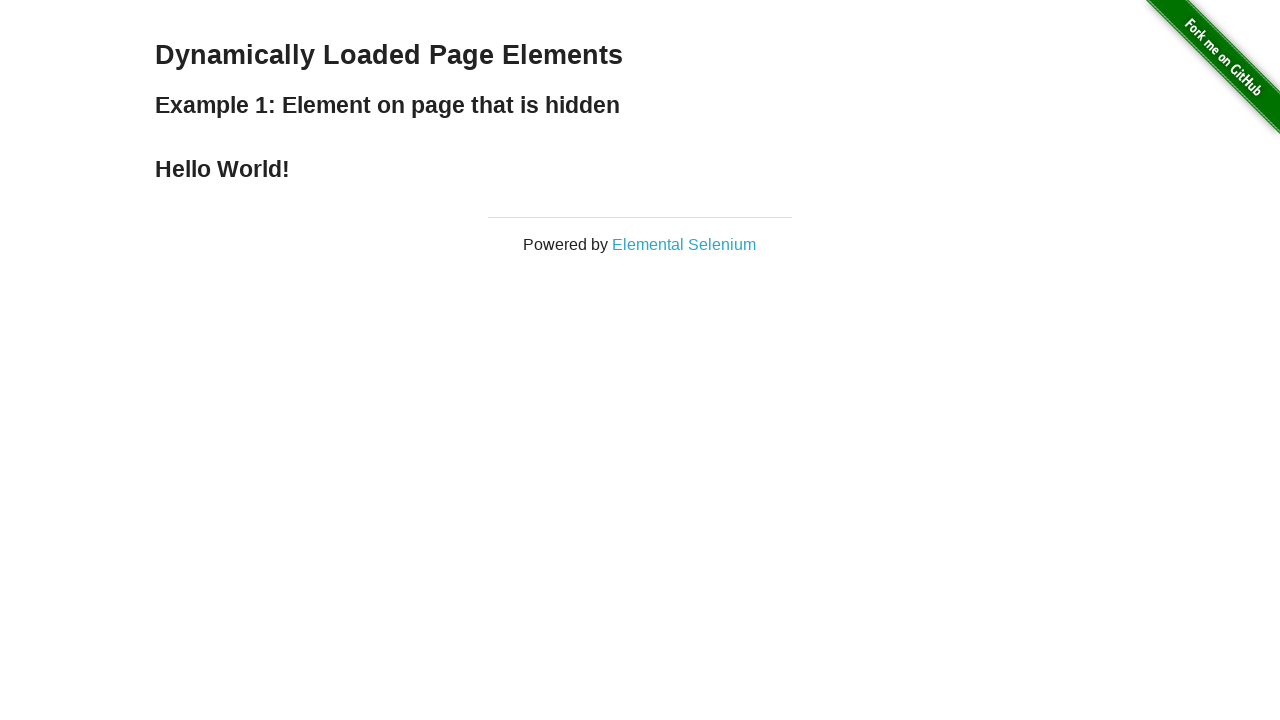

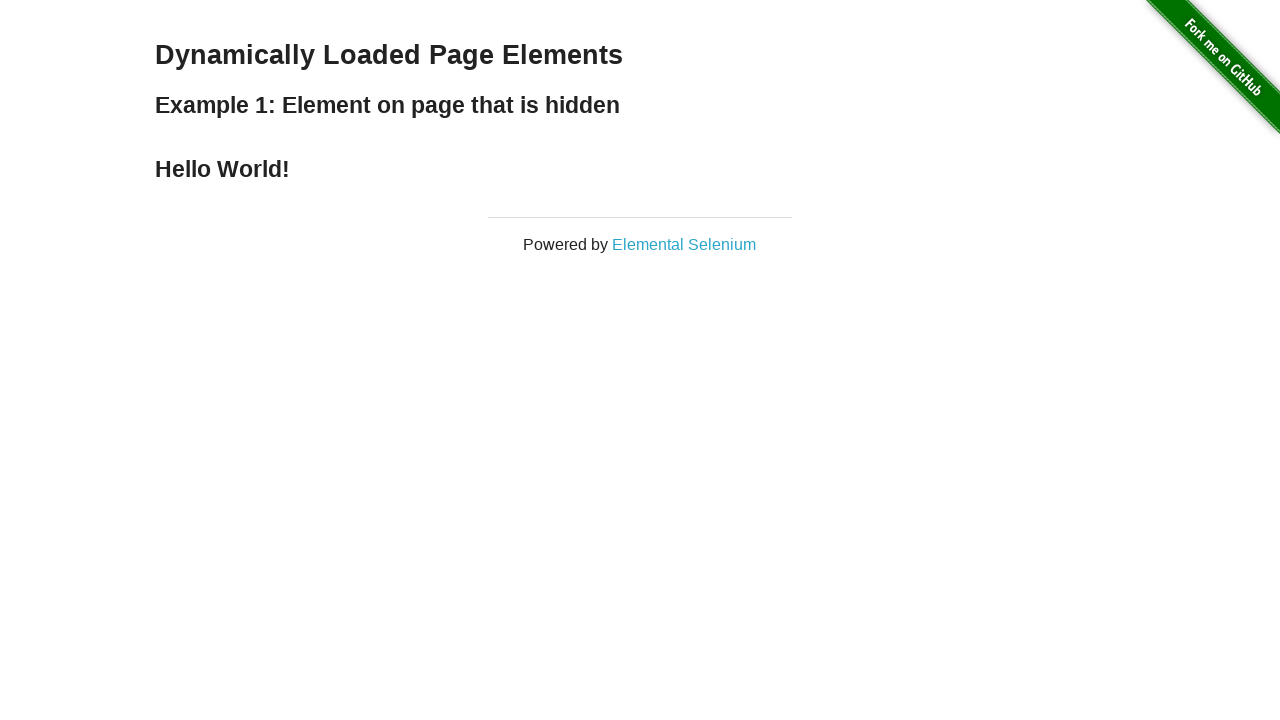